Tests Vue.js dropdown component by selecting an option and verifying the selected value is displayed.

Starting URL: https://mikerodham.github.io/vue-dropdowns/

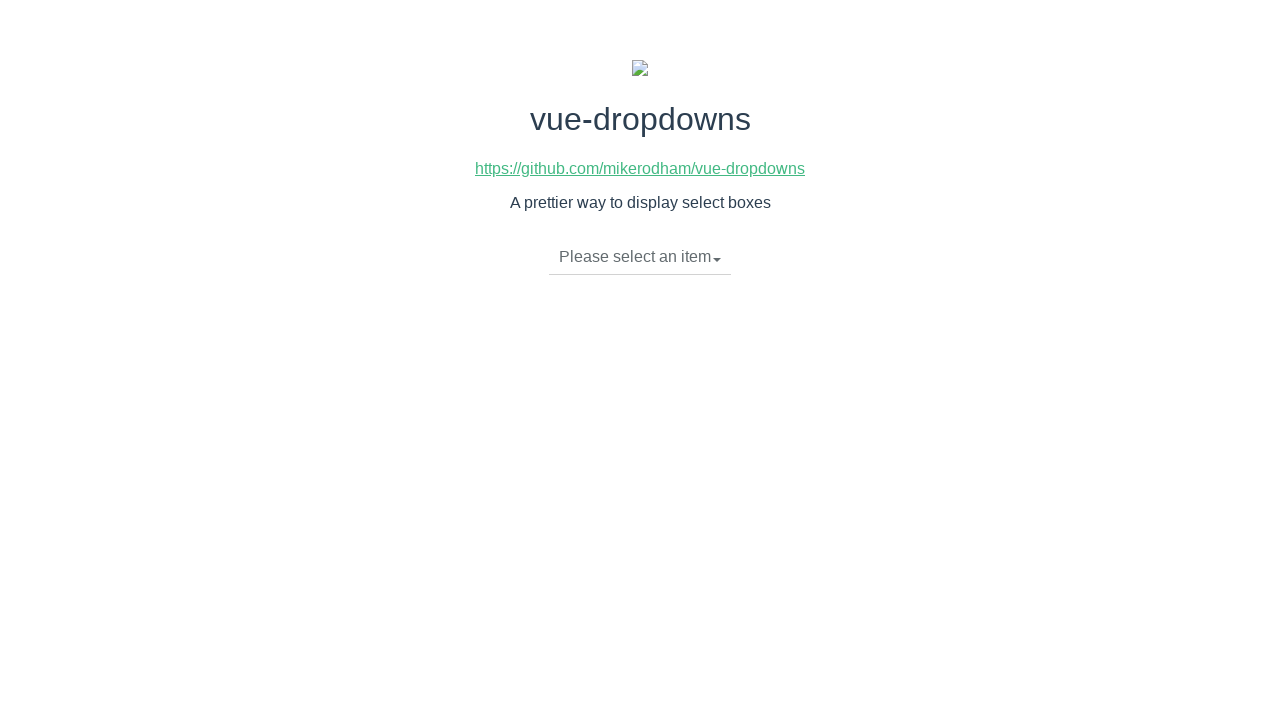

Clicked dropdown toggle to open menu at (640, 257) on li.dropdown-toggle
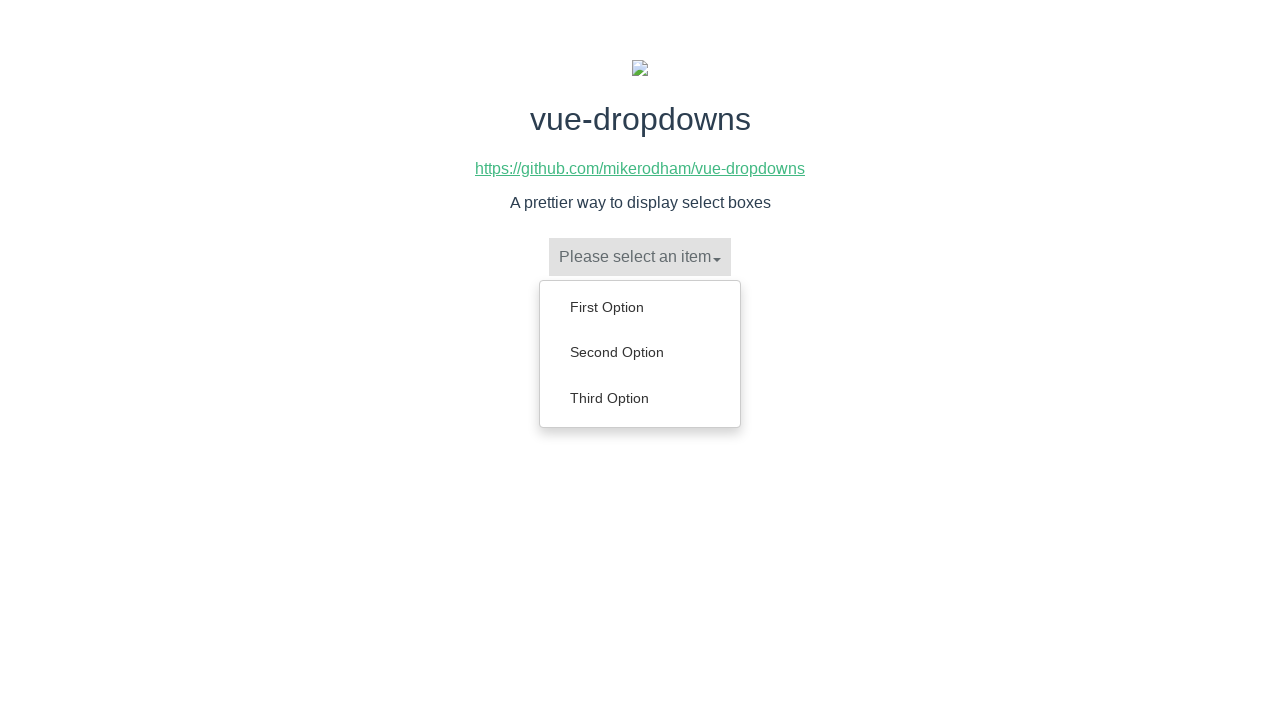

Dropdown menu items loaded
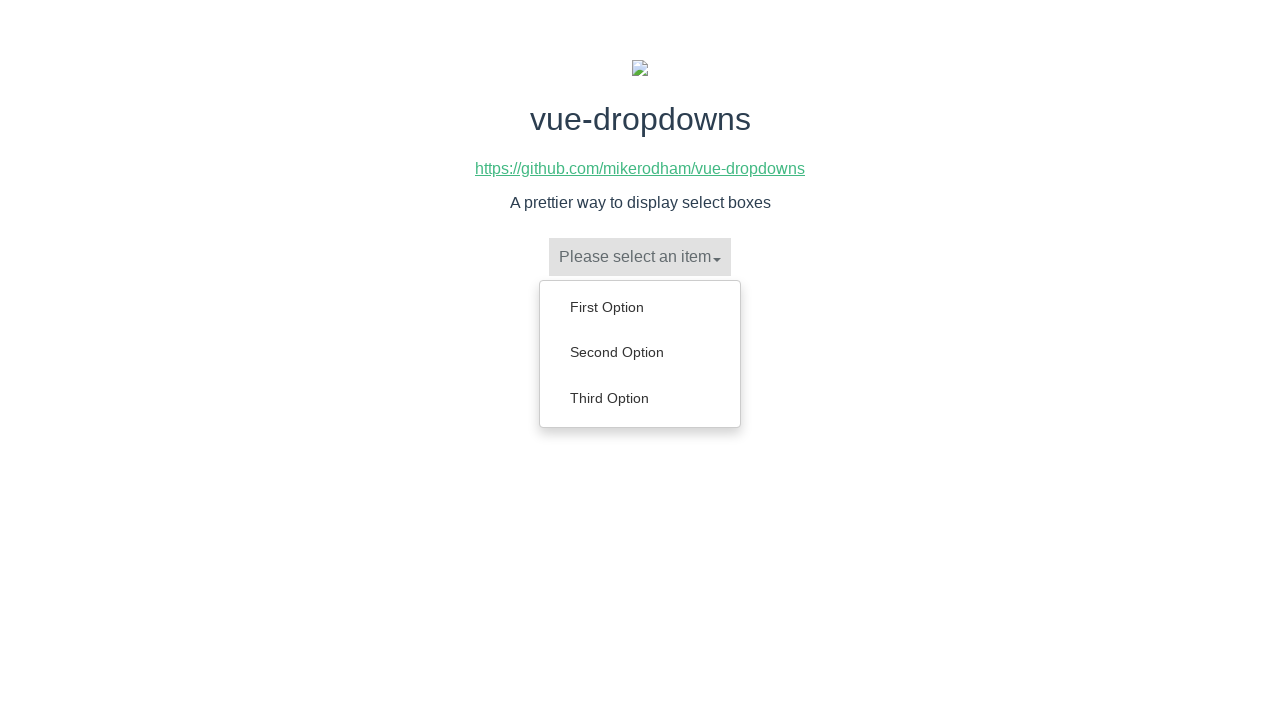

Selected 'Third Option' from dropdown menu at (640, 398) on ul.dropdown-menu>li:has-text('Third Option')
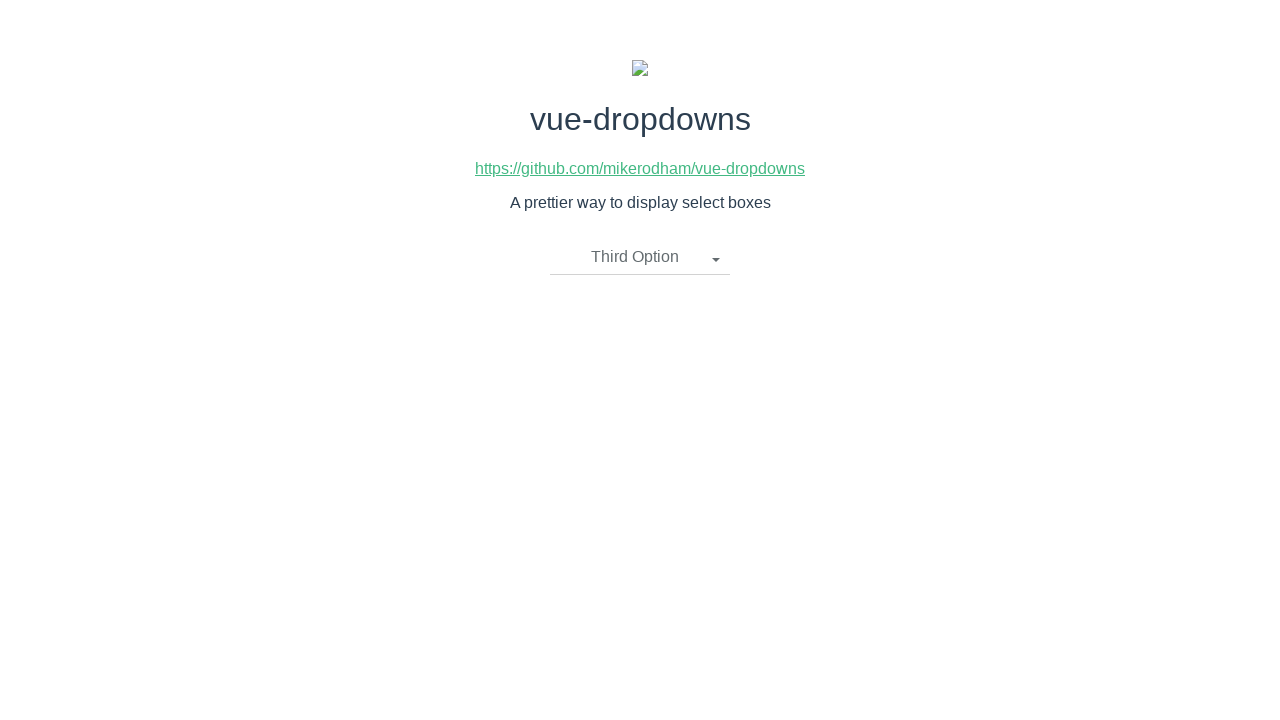

Verified that 'Third Option' is displayed as selected value
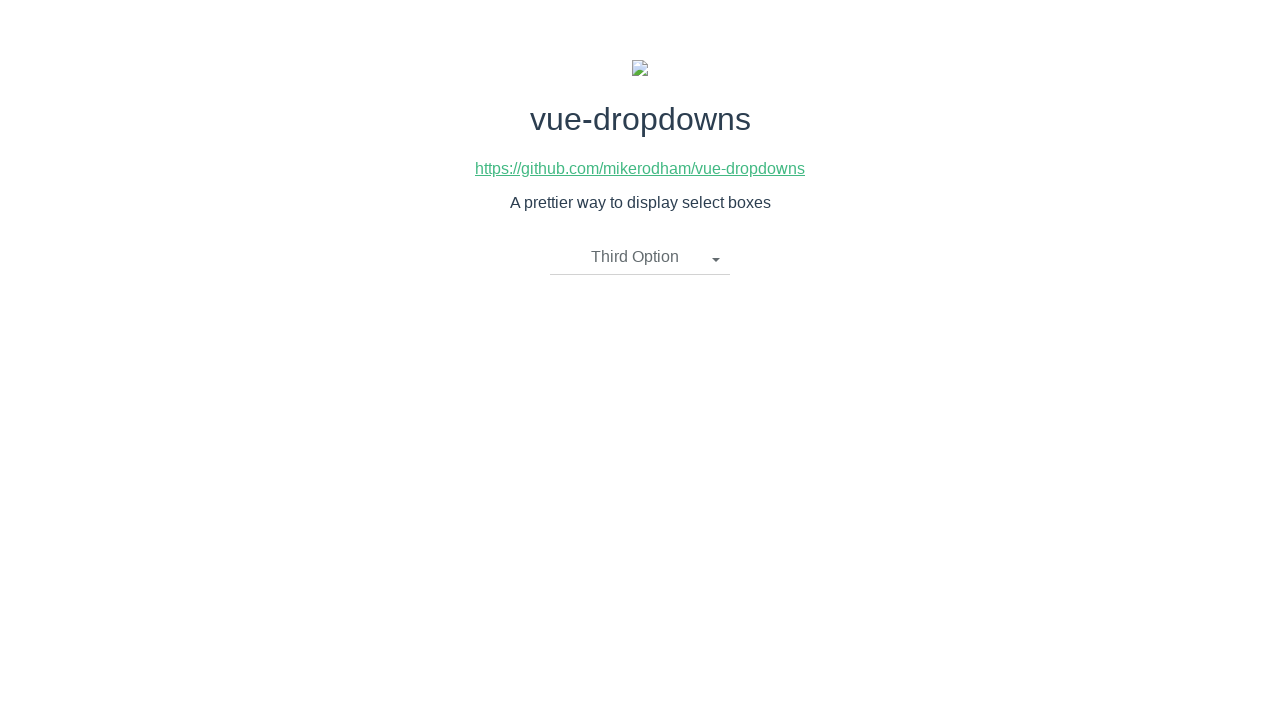

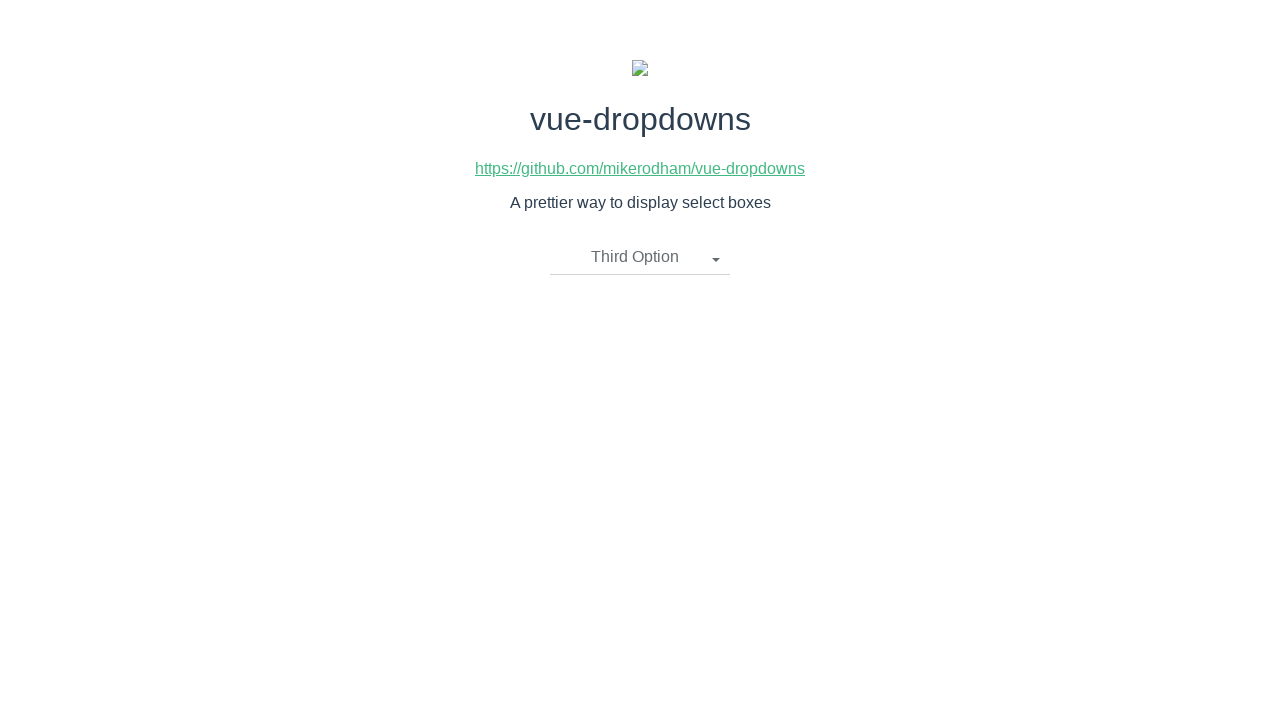